Tests filtering products by Female gender

Starting URL: https://shopify-eta-drab.vercel.app/#

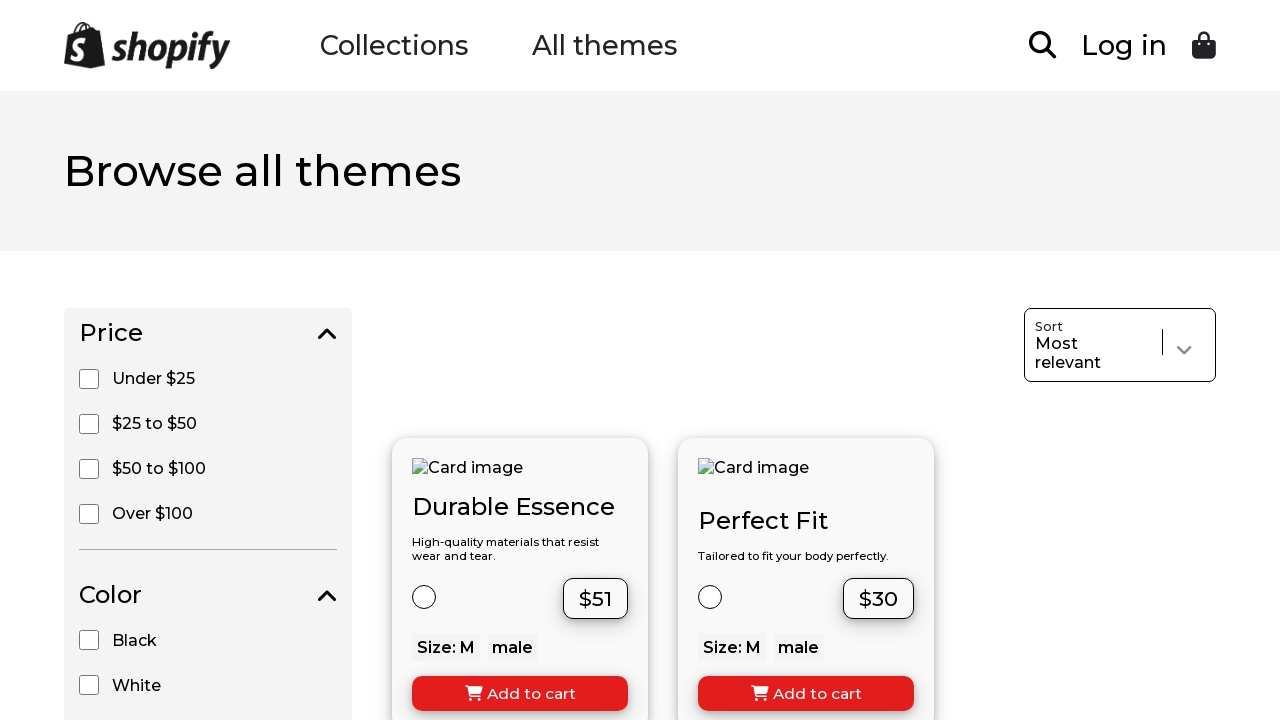

Clicked Female gender filter checkbox at (89, 361) on xpath=//input[@value='Female']
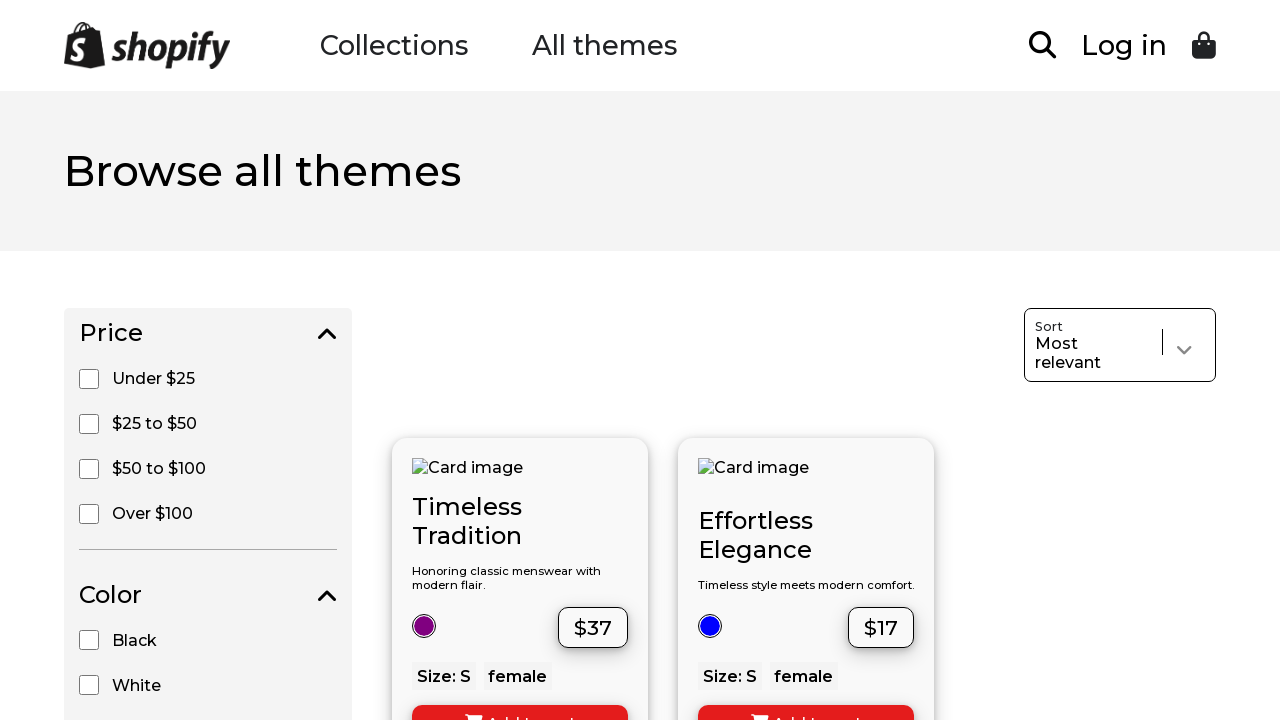

Filtered products loaded successfully
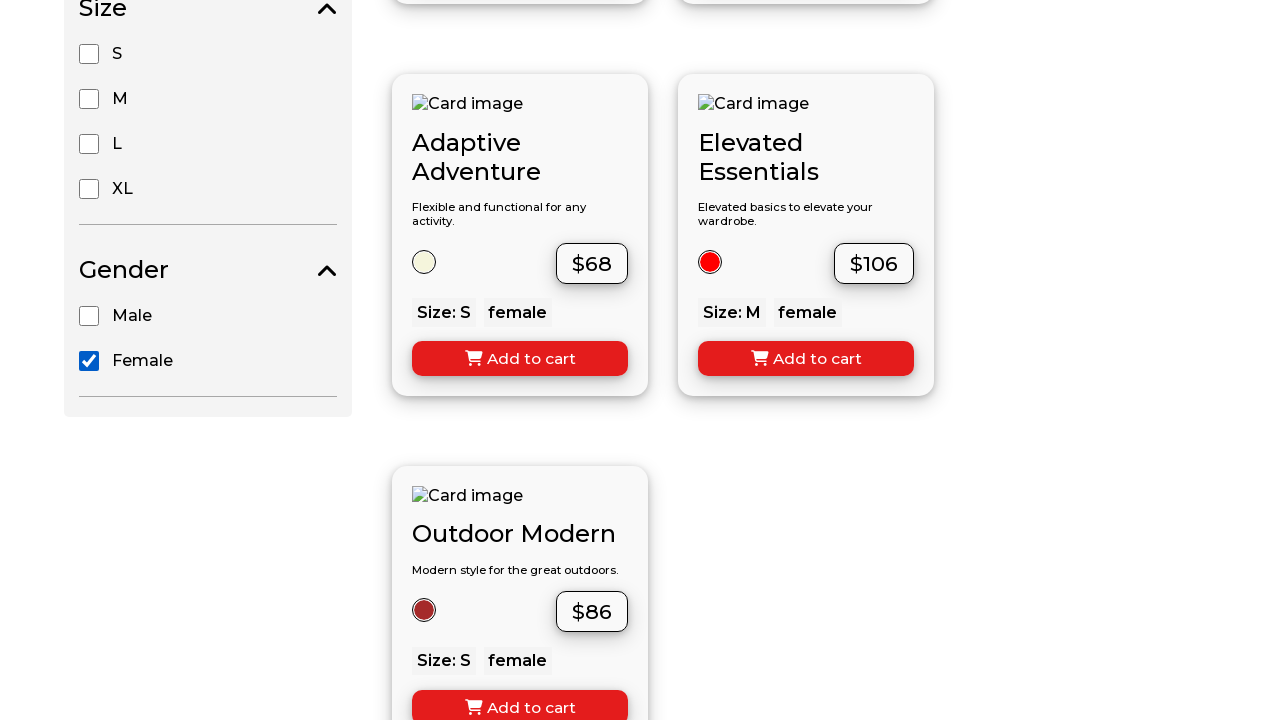

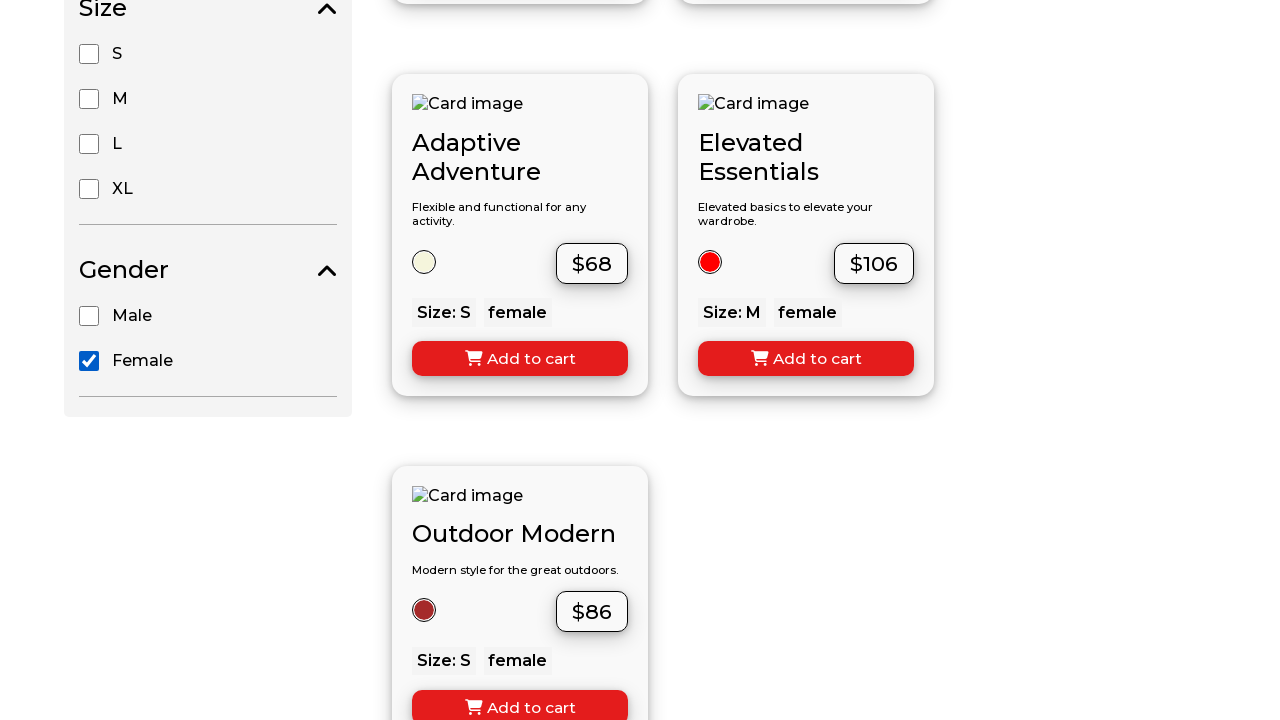